Tests registration form validation with invalid email format and verifies appropriate error messages are shown for email fields.

Starting URL: https://alada.vn/tai-khoan/dang-ky.html

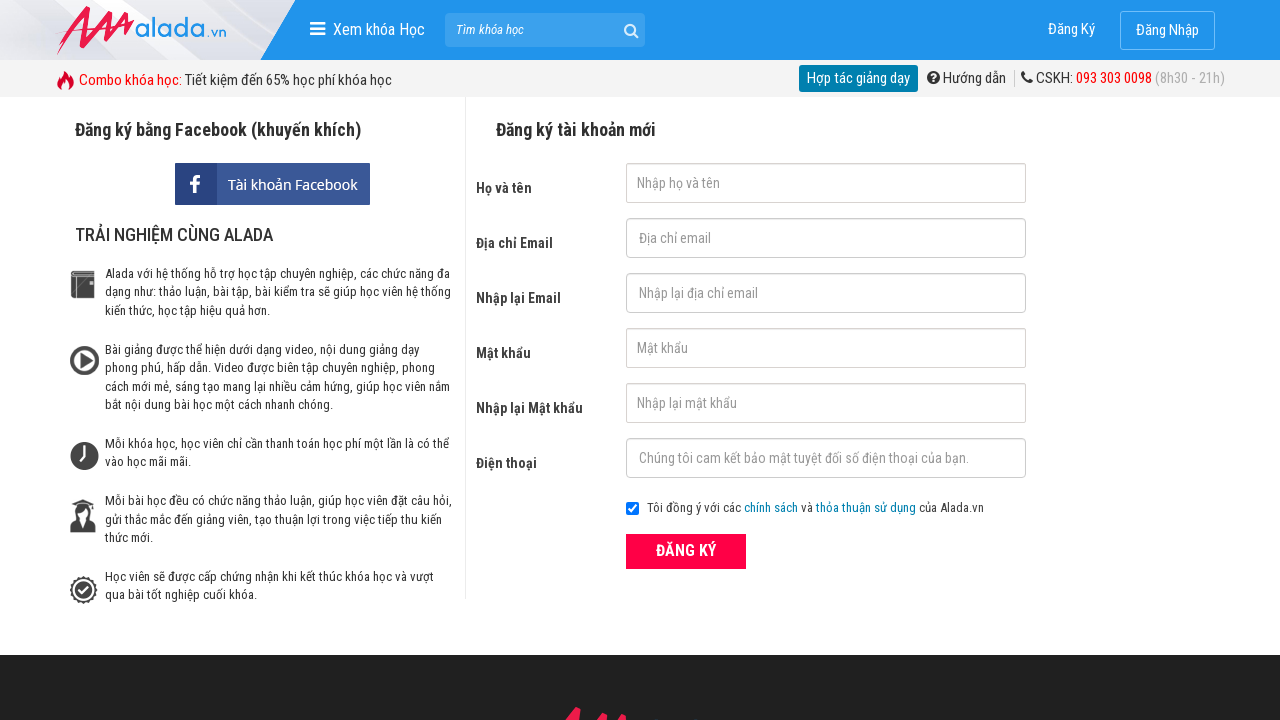

Filled first name field with 'Hứa Minh Mẫn' on input#txtFirstname
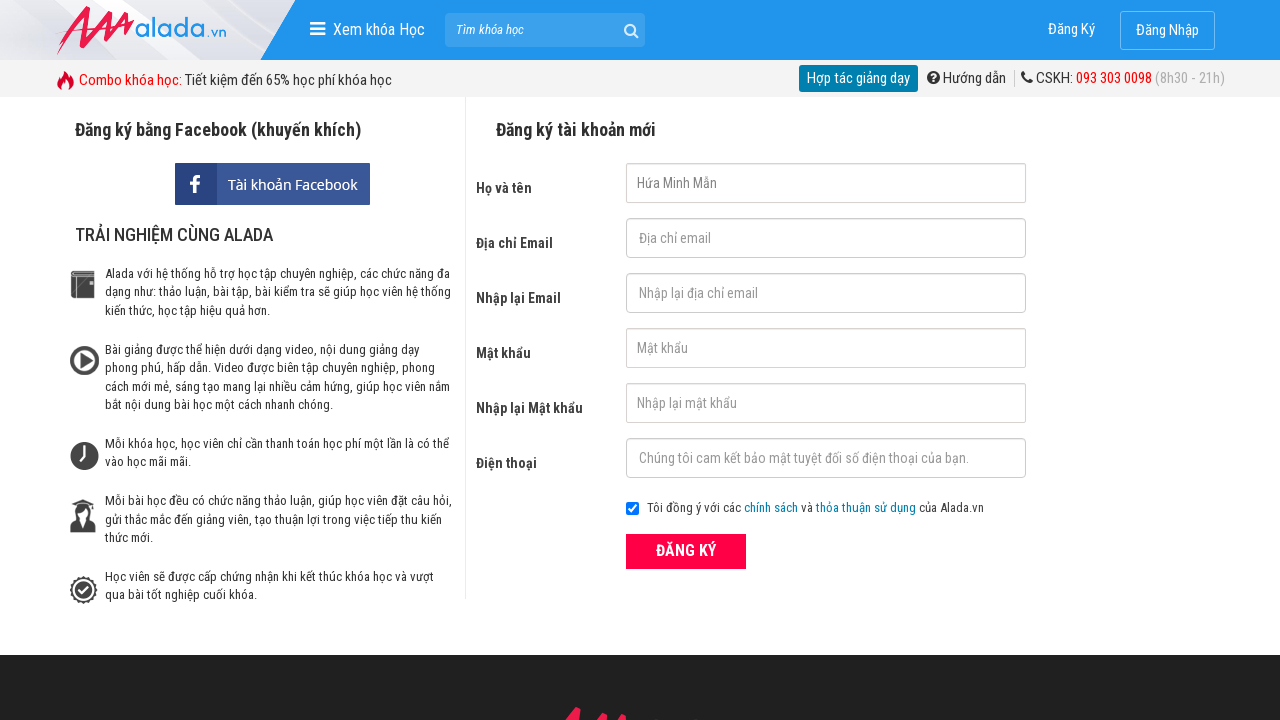

Filled email field with invalid format '123@456@789' on input#txtEmail
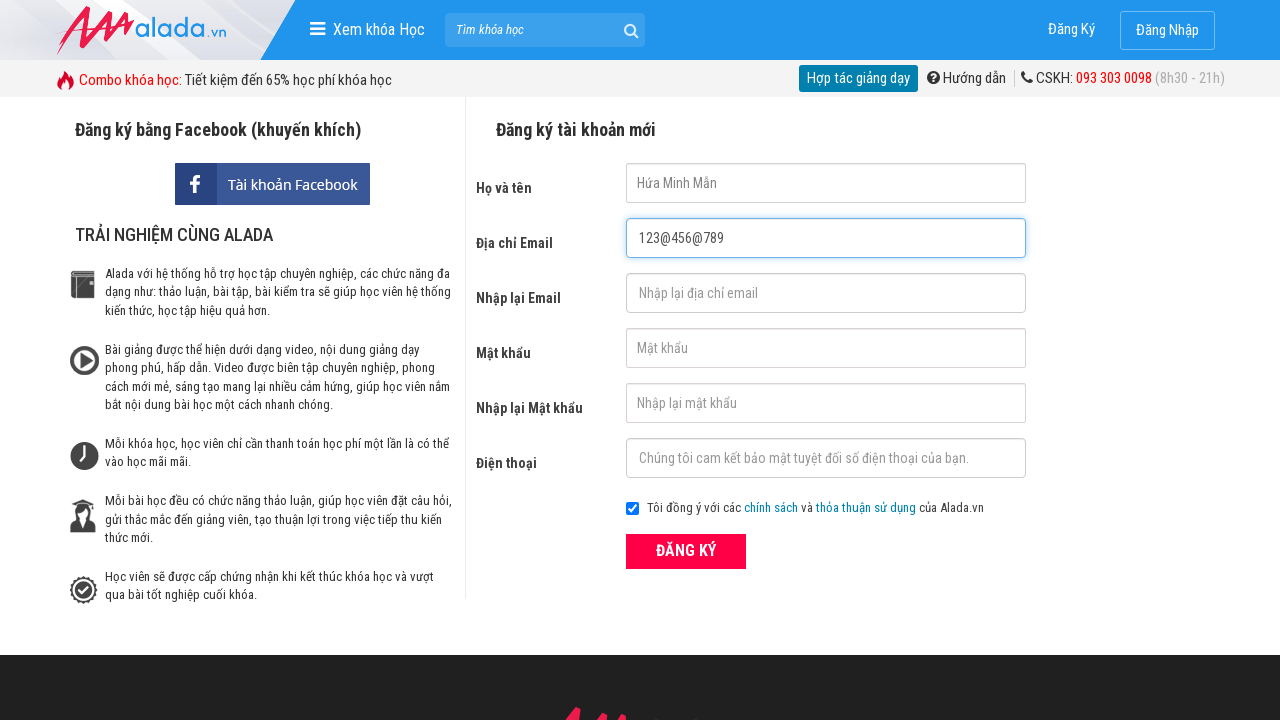

Filled confirm email field with invalid format '123@456@789' on input#txtCEmail
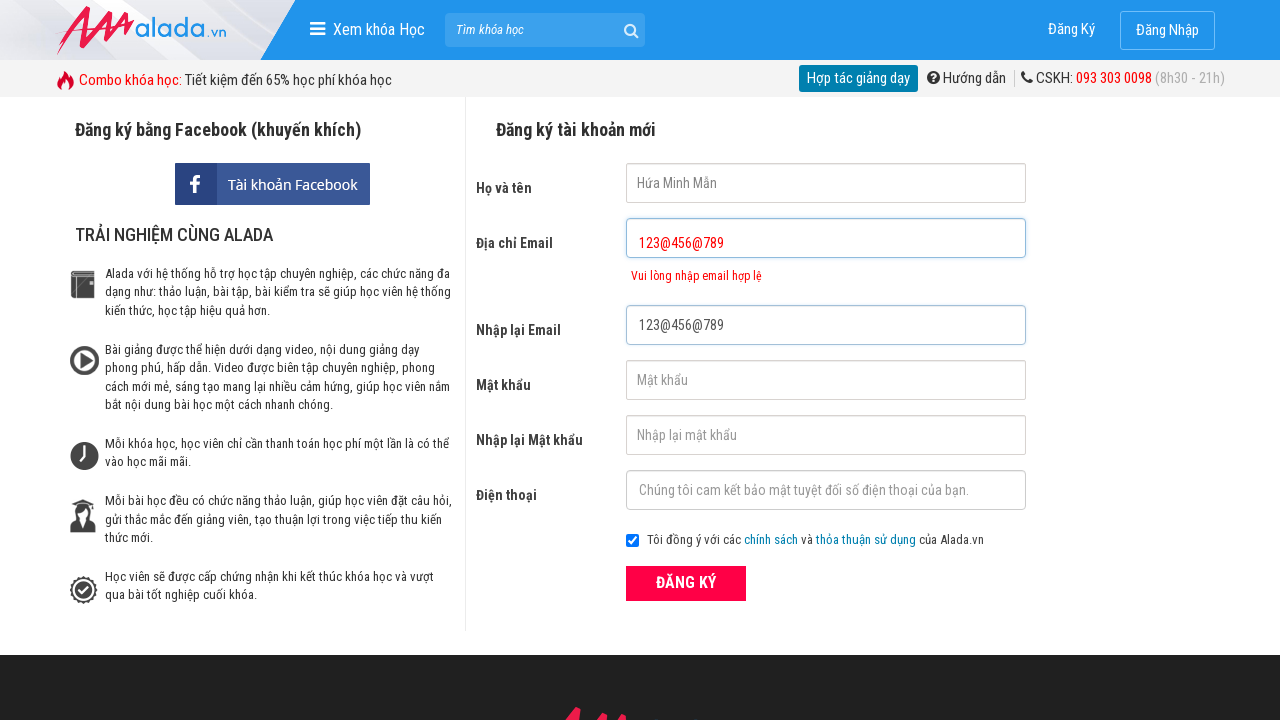

Filled password field with '123456789' on input#txtPassword
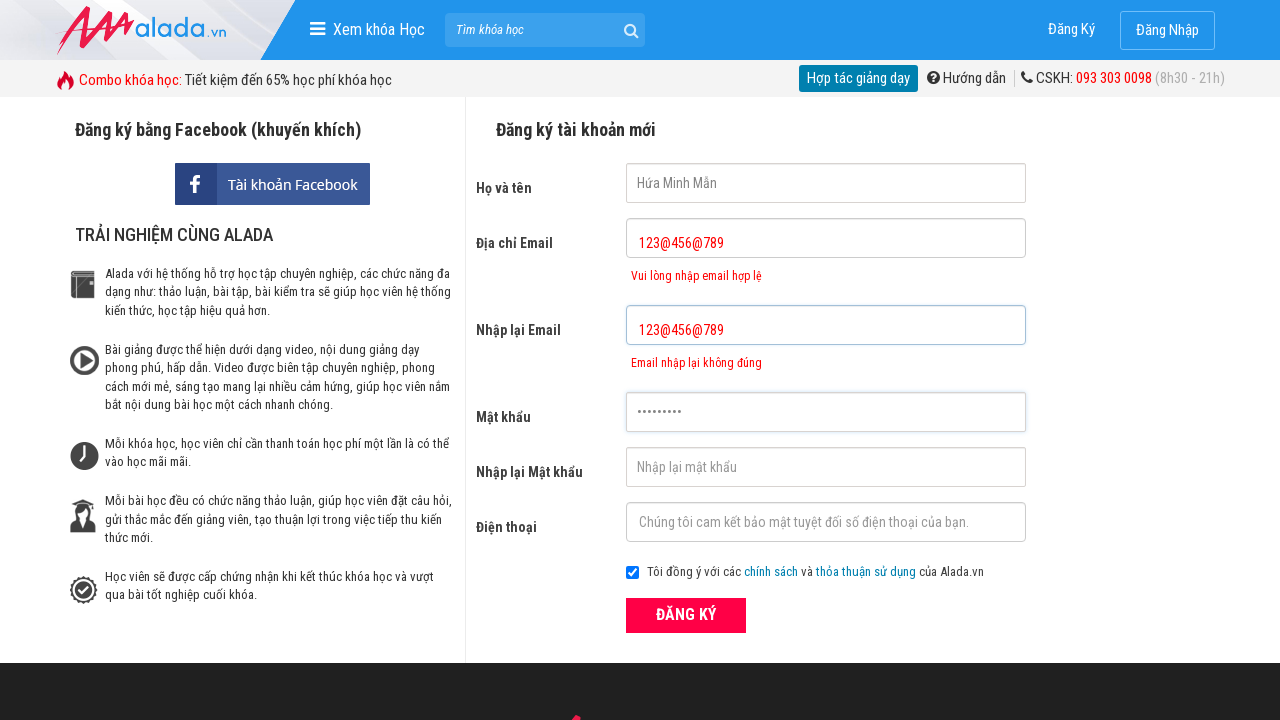

Filled confirm password field with '123456789' on input#txtCPassword
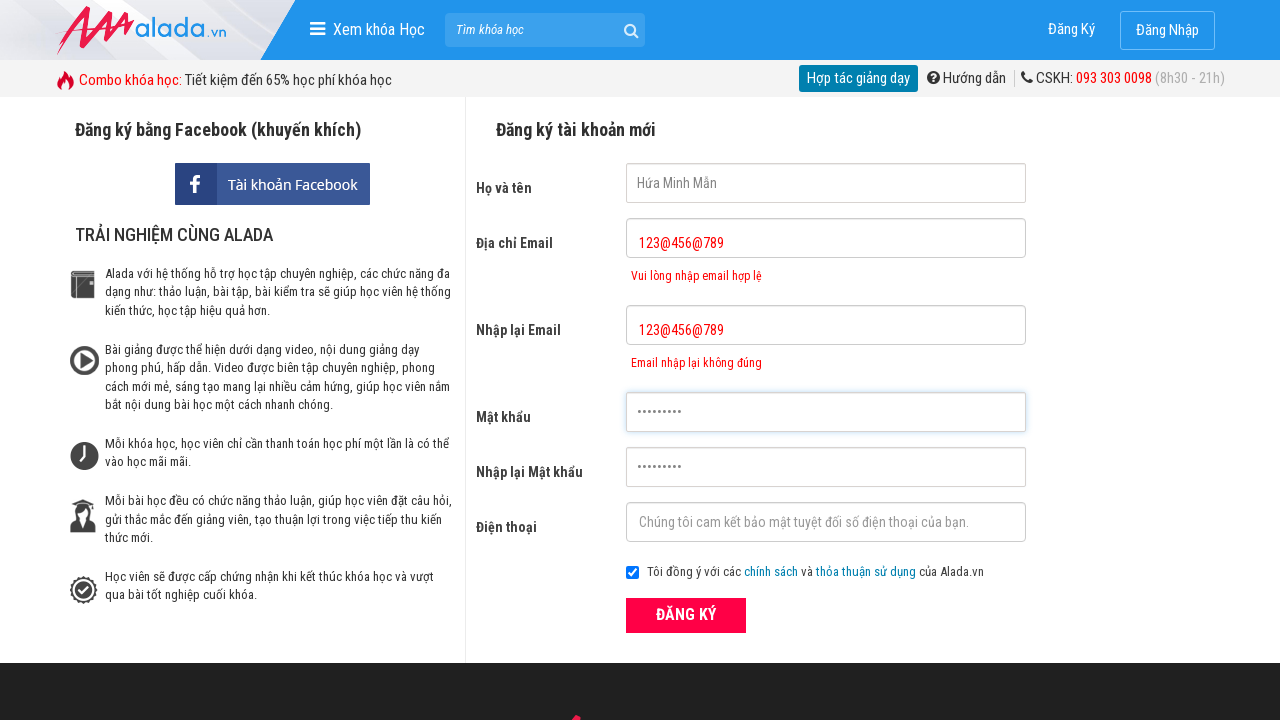

Filled phone field with '0901234567' on input#txtPhone
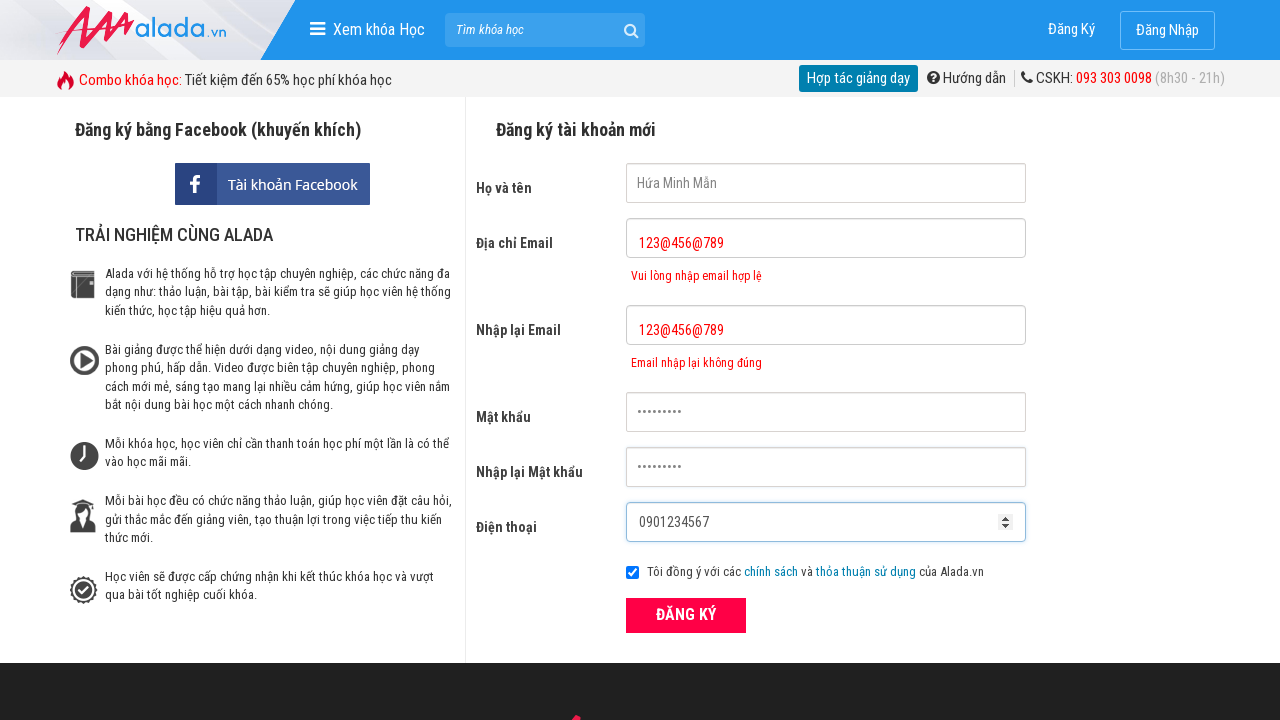

Clicked register button to submit the form at (686, 615) on xpath=//form[@id='frmLogin']//div[@class='field_btn']//button
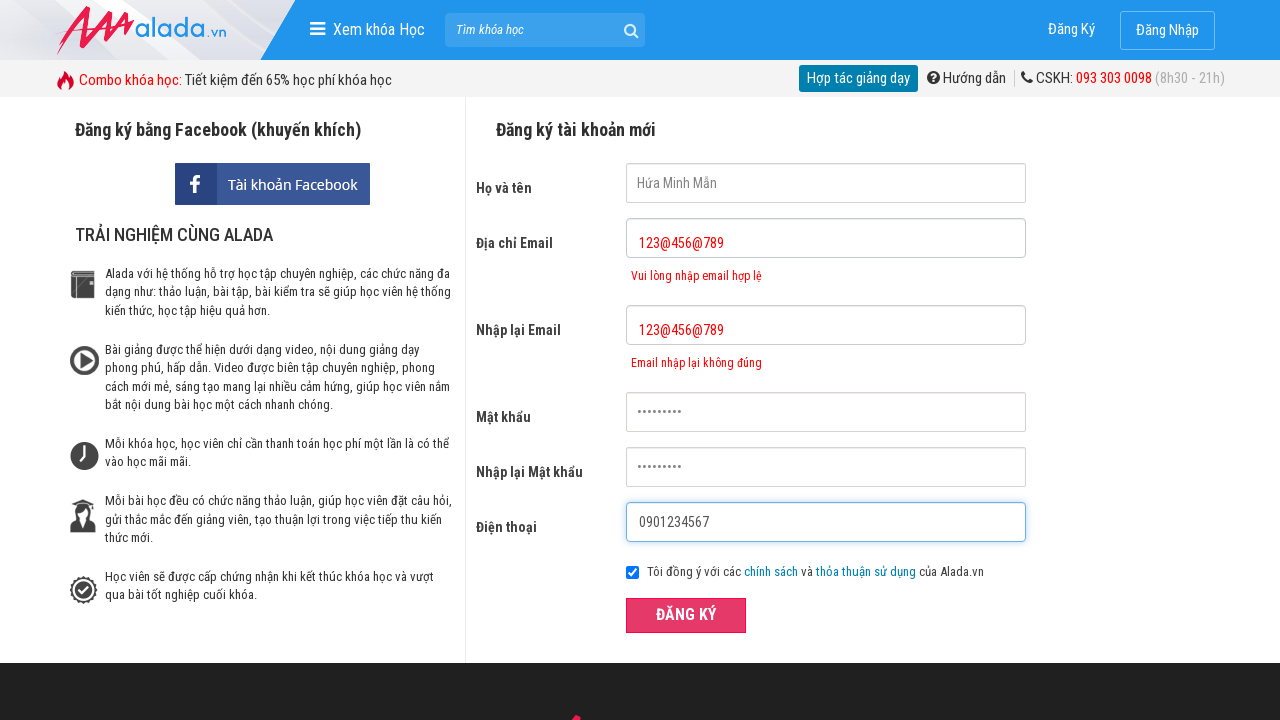

Email error message element loaded
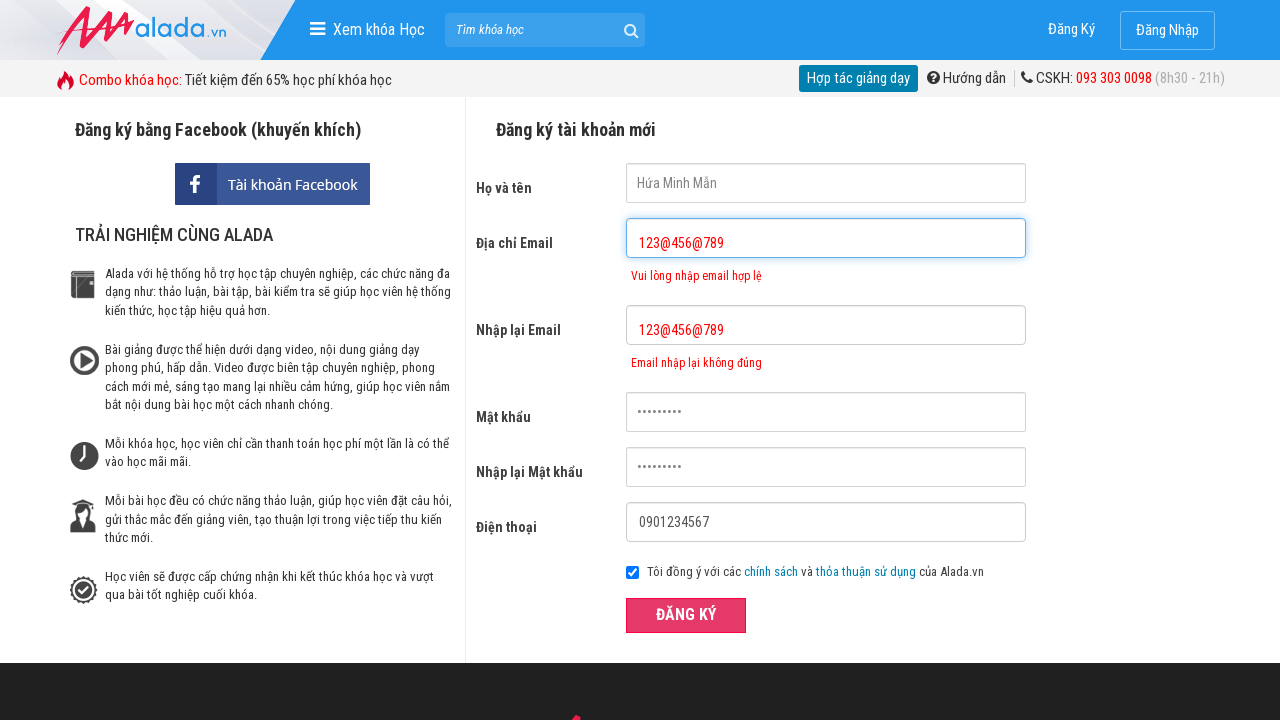

Verified email error message: 'Vui lòng nhập email hợp lệ'
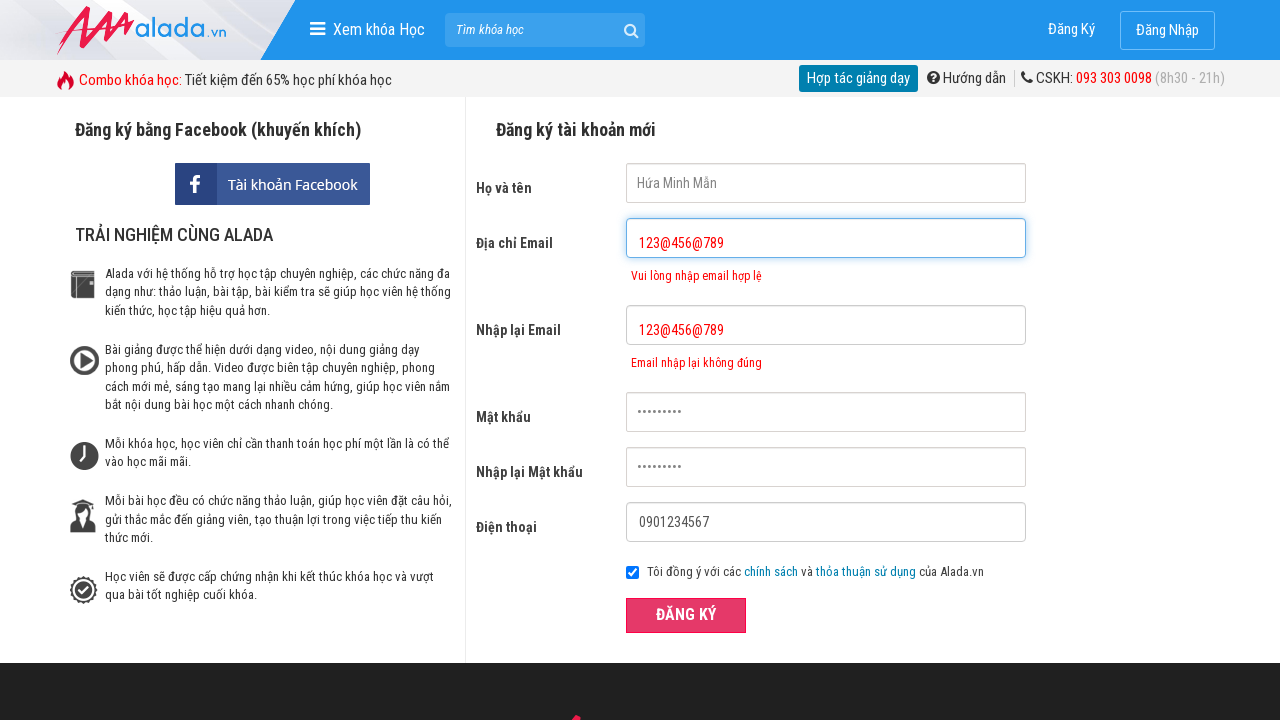

Verified confirm email error message: 'Email nhập lại không đúng'
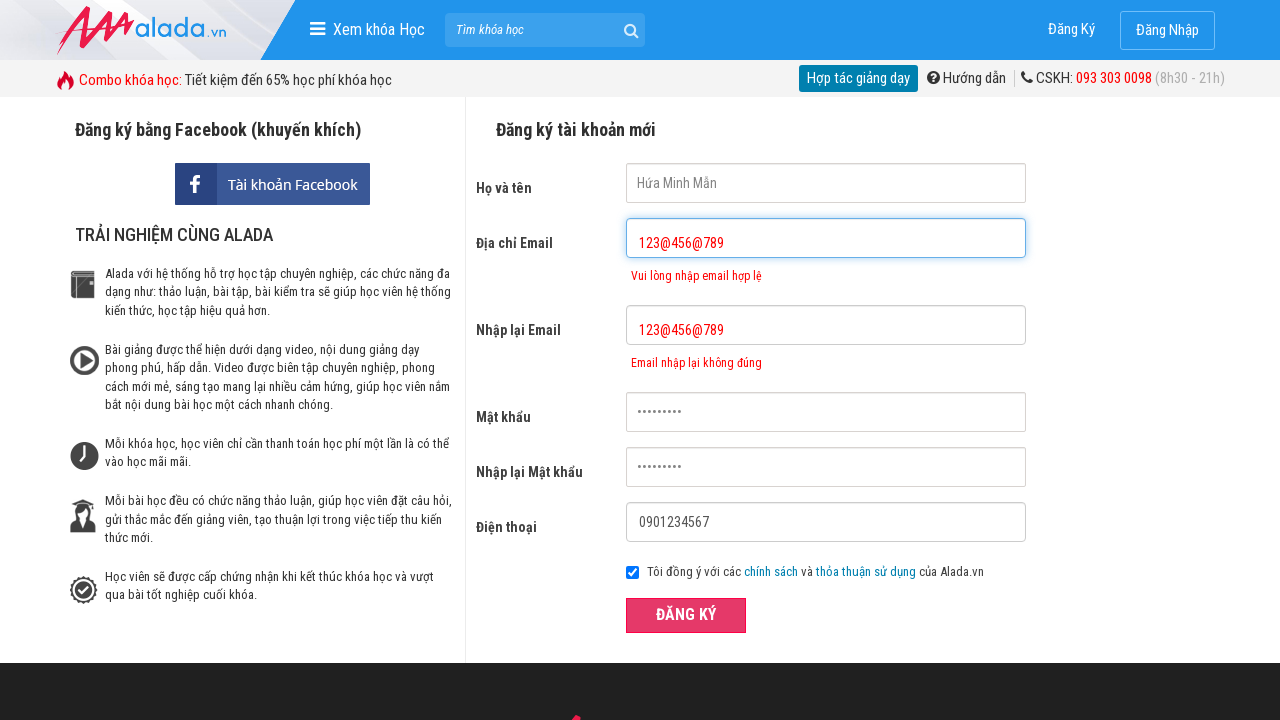

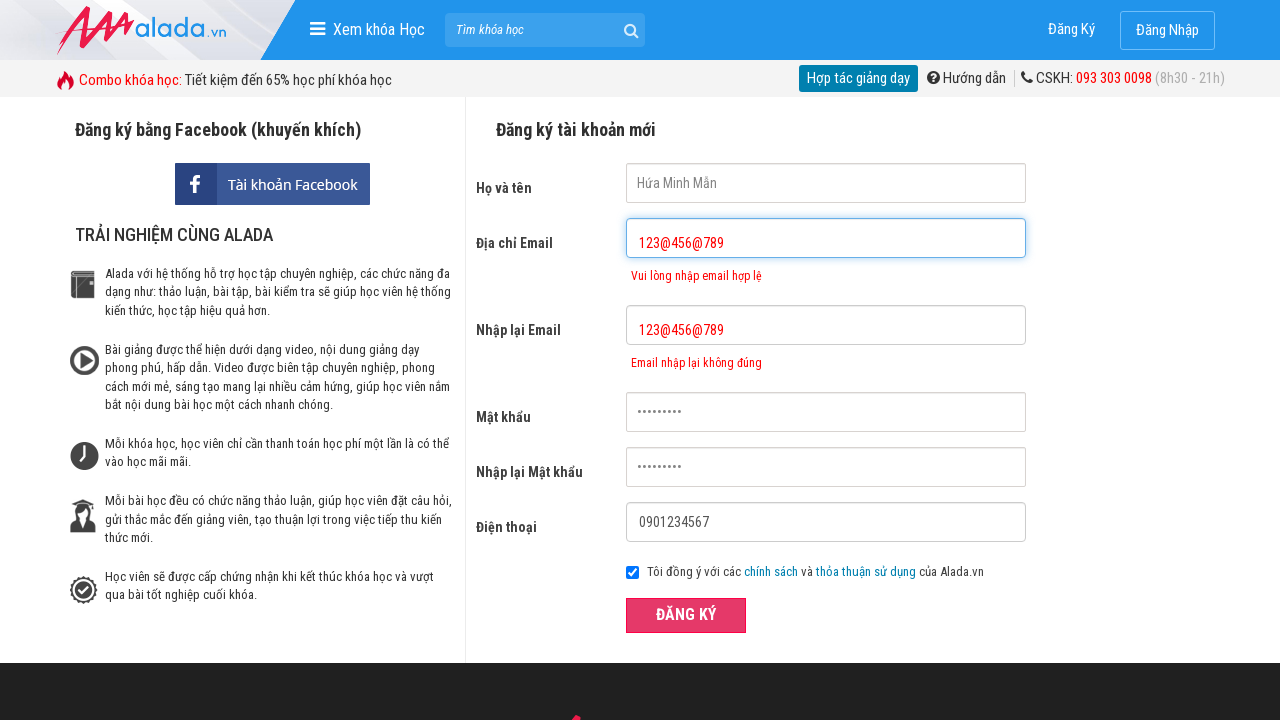